Navigates through PTT Gossiping forum pages, handling age verification and pagination

Starting URL: https://www.ptt.cc/bbs/Gossiping/index1.html

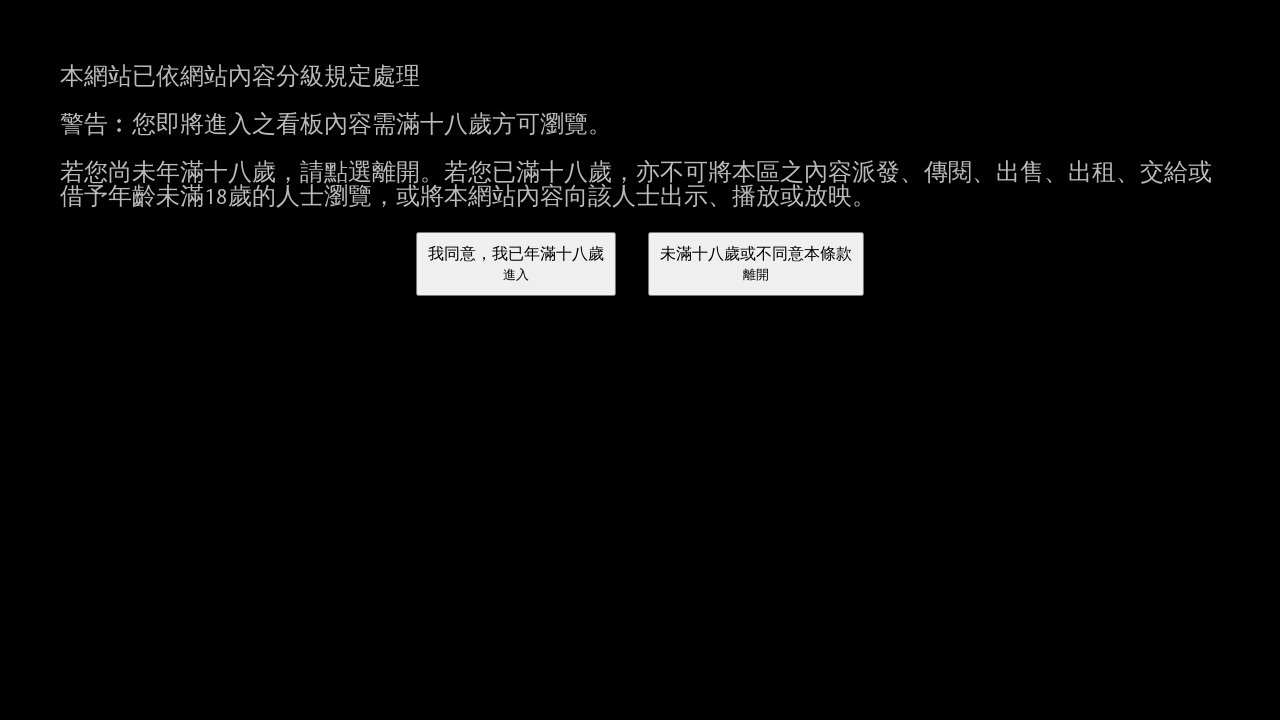

Clicked age verification confirmation button at (516, 264) on xpath=//body/div[2]/form[@action='/ask/over18']//button[@name='yes']
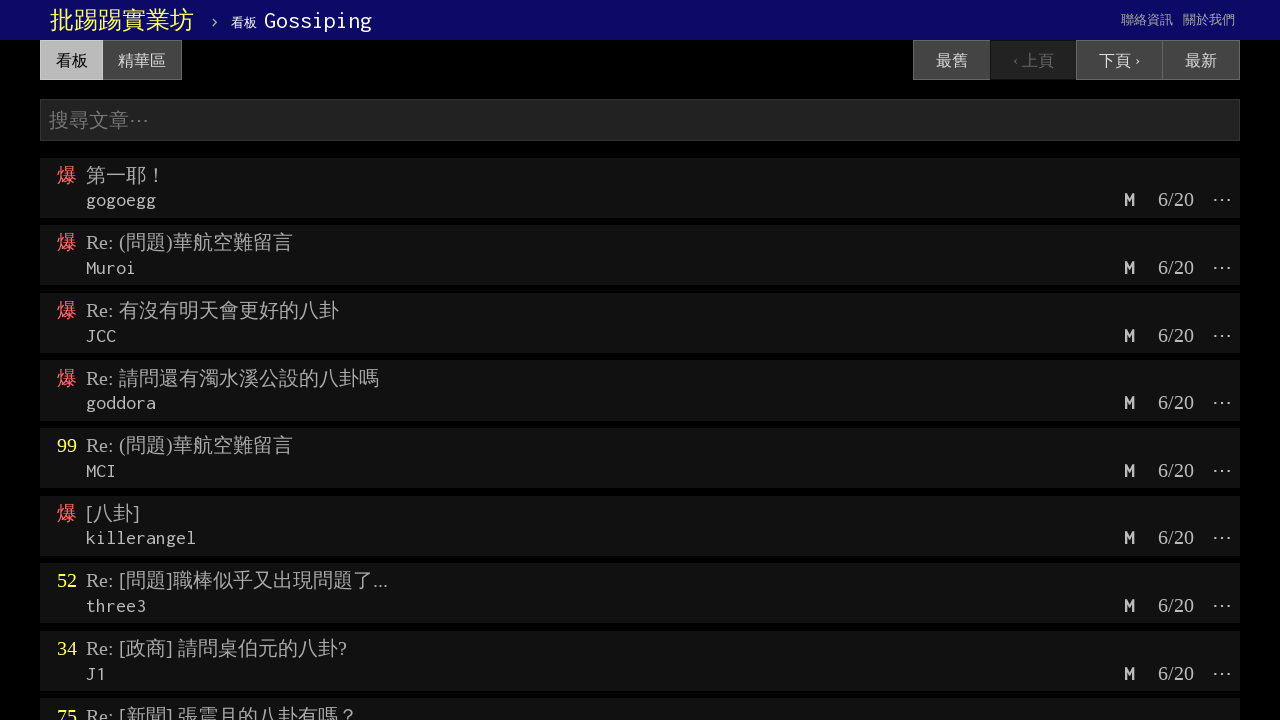

Age verification passed, Gossiping forum page loaded
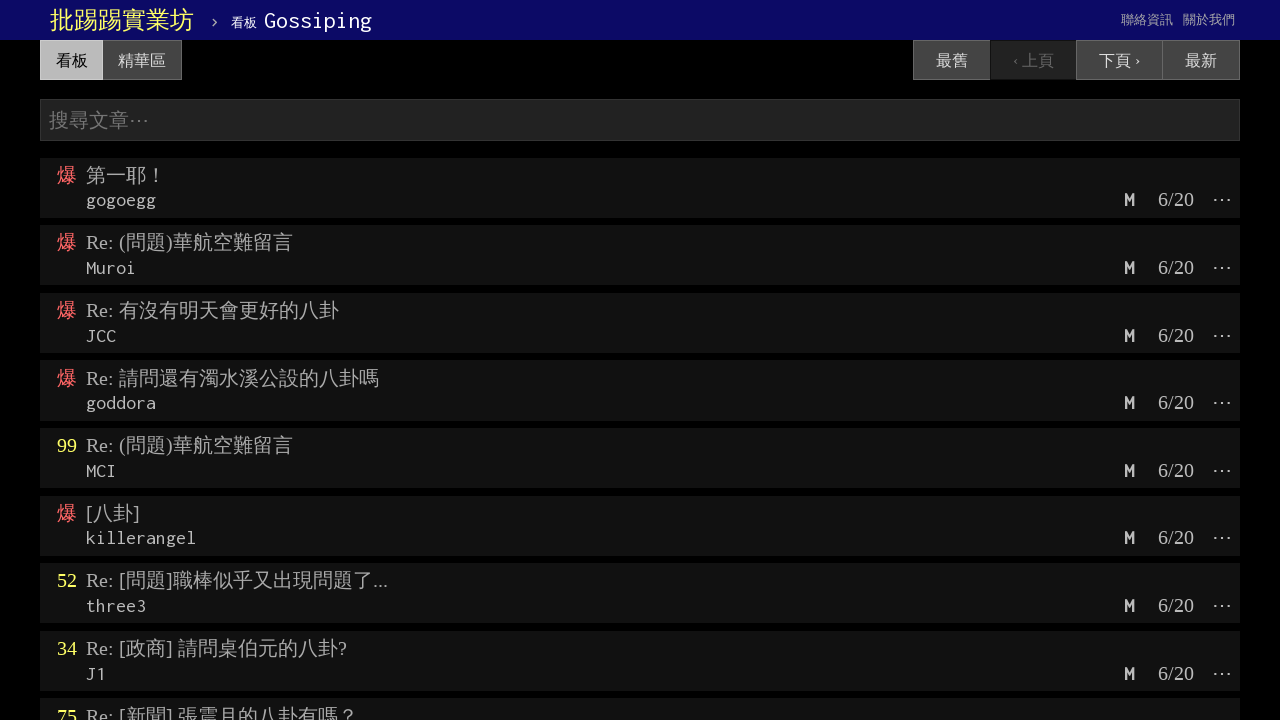

Page 1 content loaded with thread titles visible
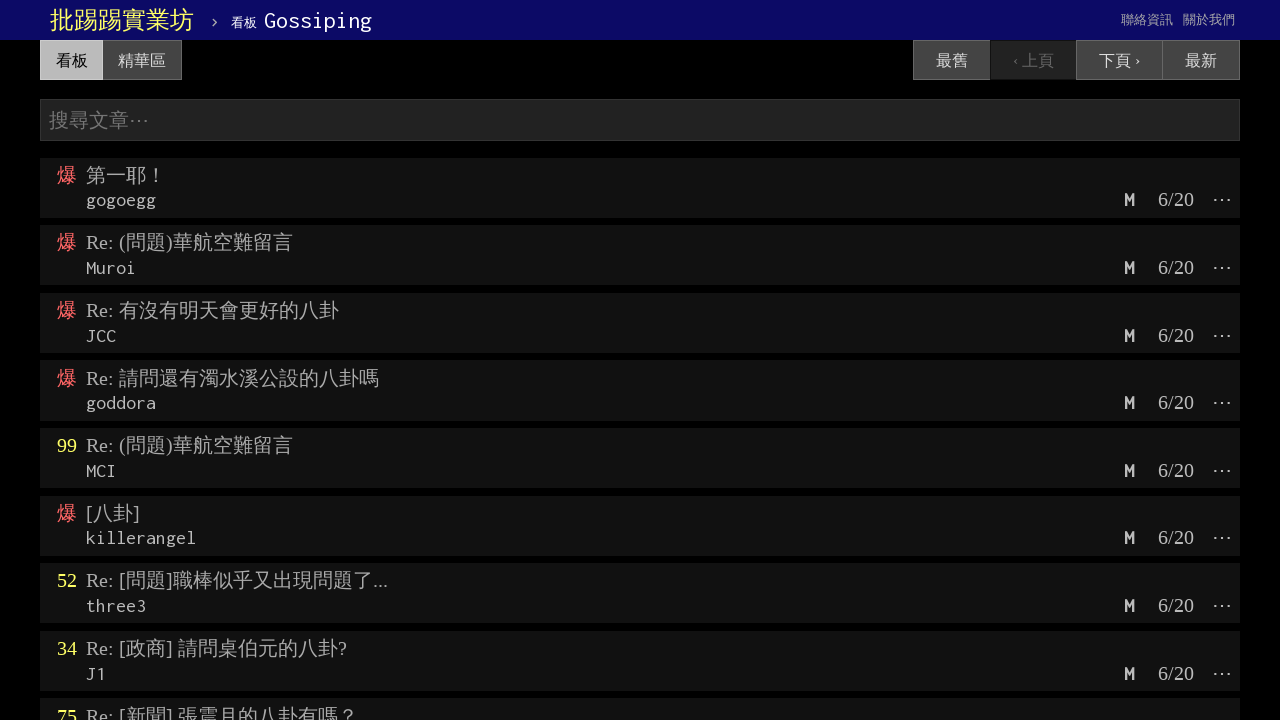

Clicked next page button to navigate to page 2 at (1119, 60) on .wide:nth-child(3)
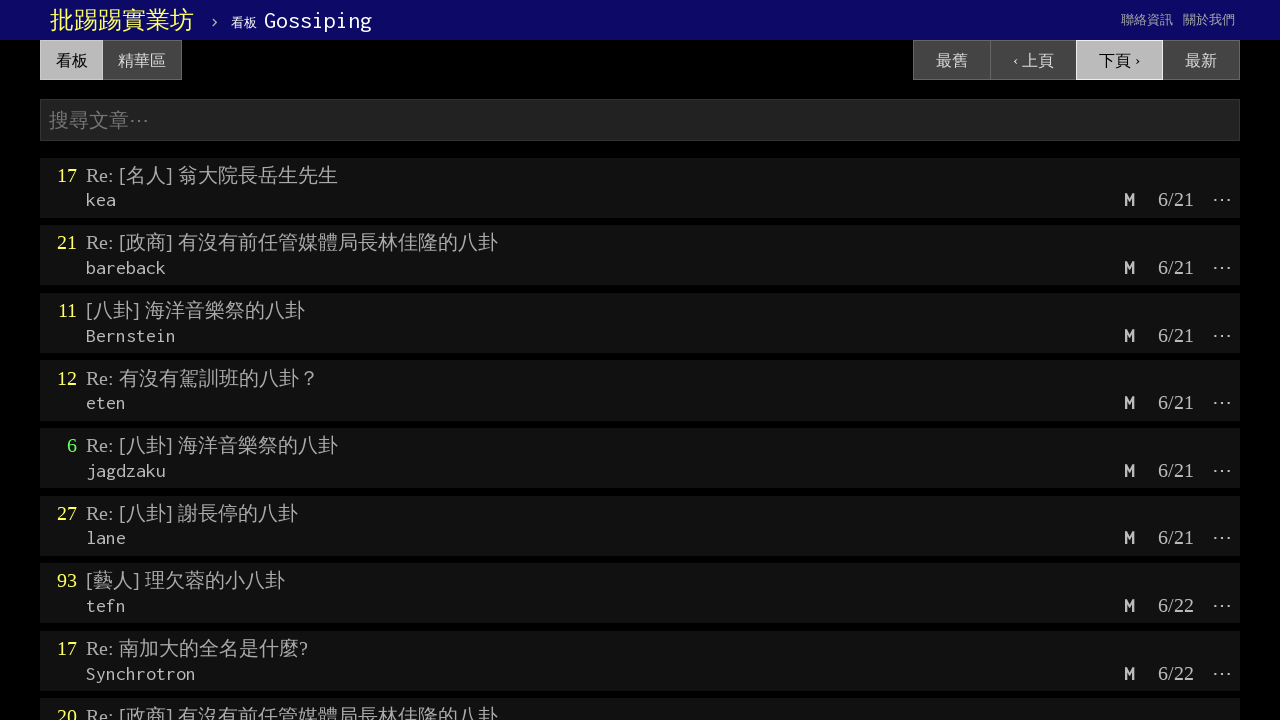

Page 2 network idle, pagination complete
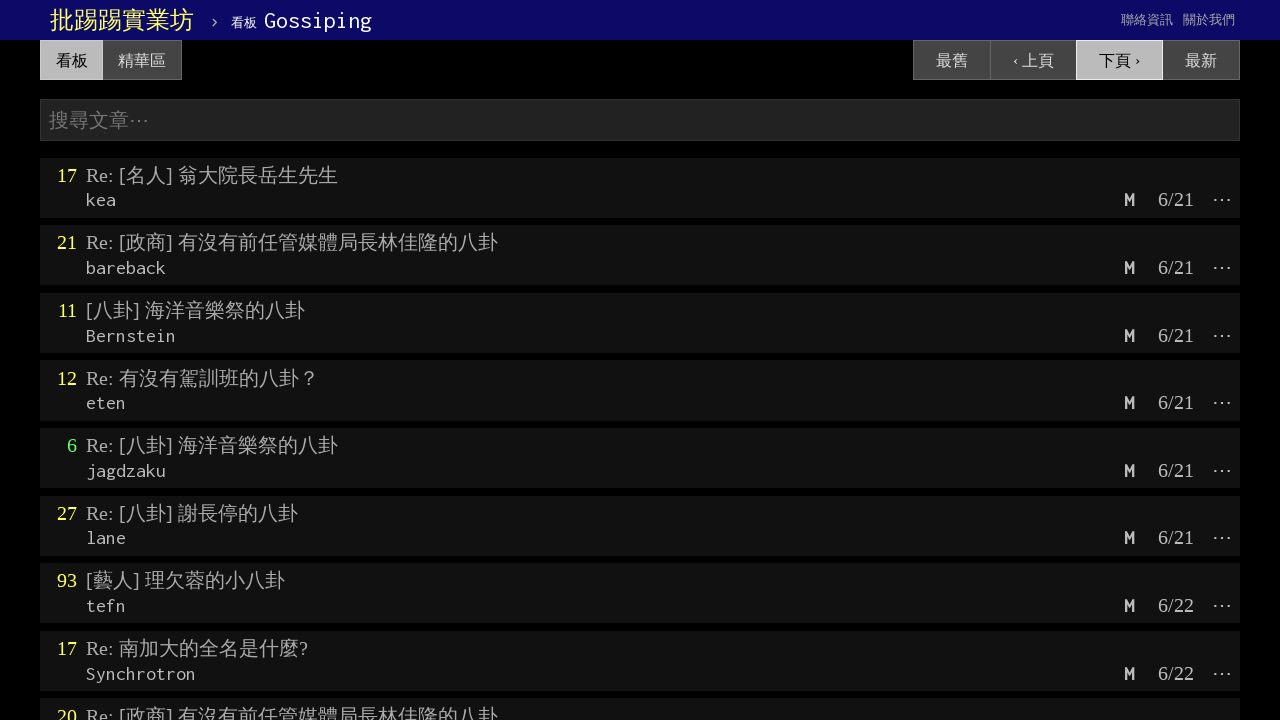

Page 2 content loaded with thread titles visible
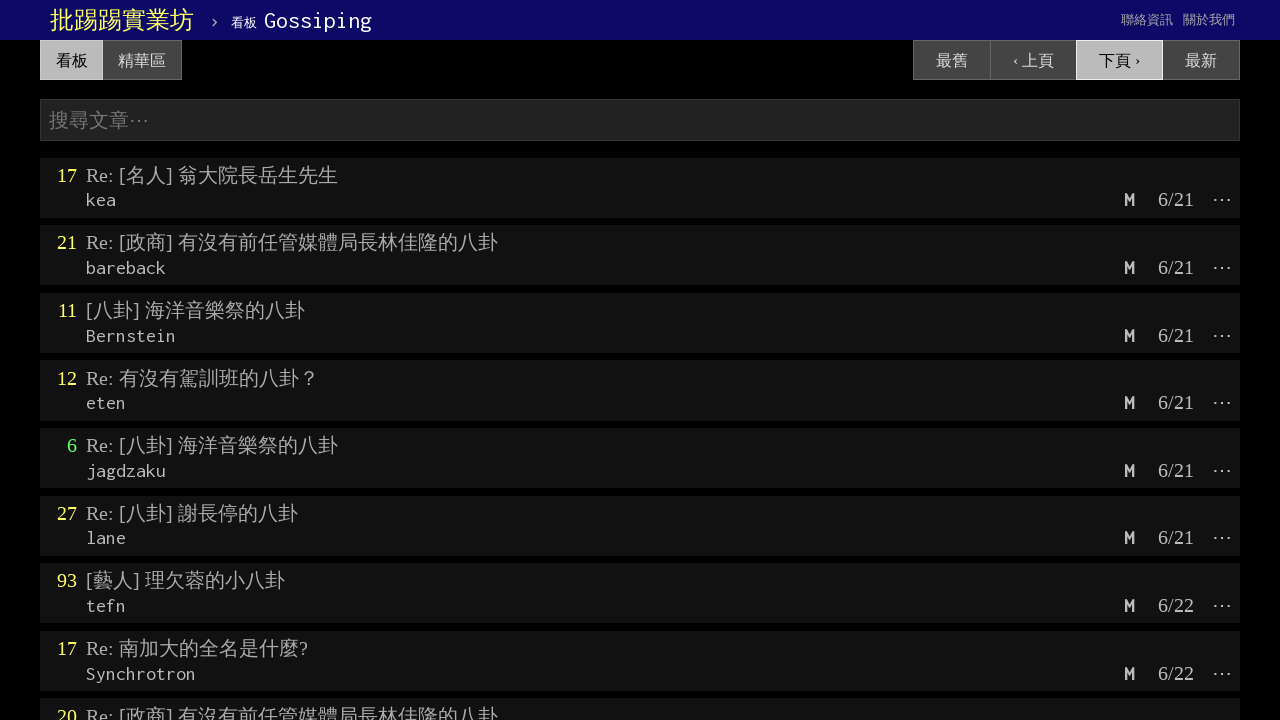

Clicked next page button to navigate to page 3 at (1119, 60) on .wide:nth-child(3)
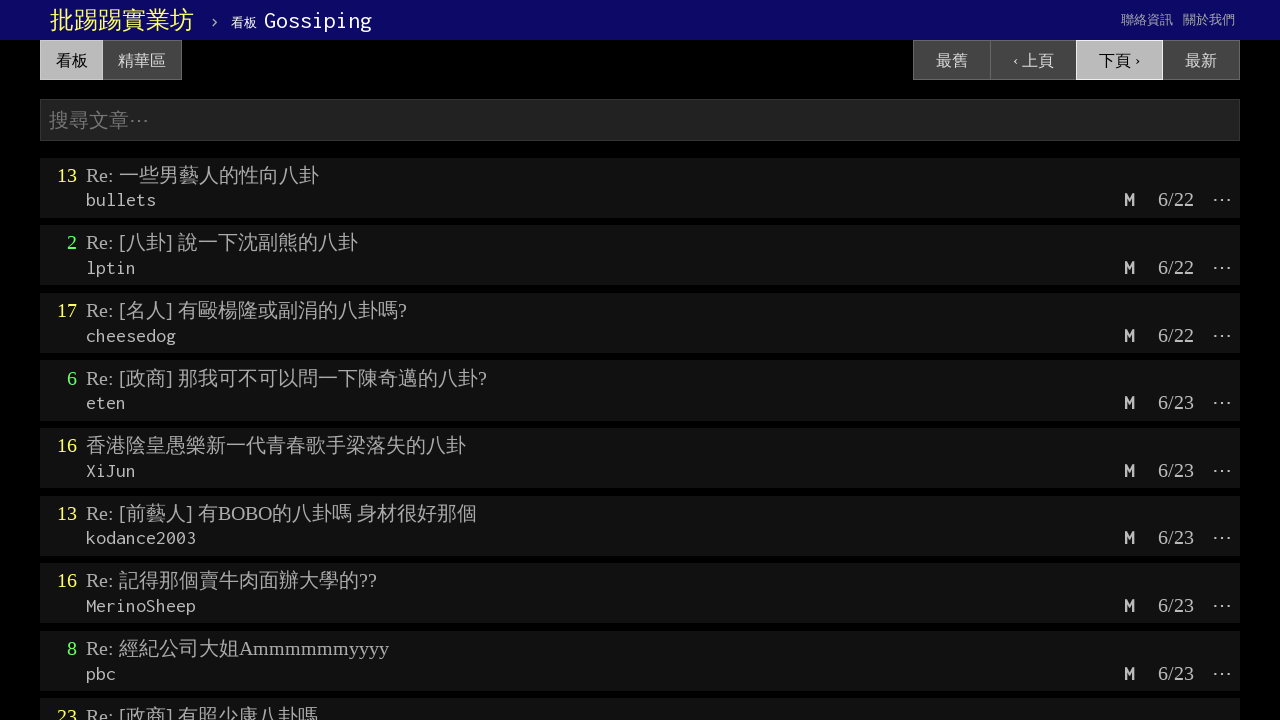

Page 3 network idle, pagination complete
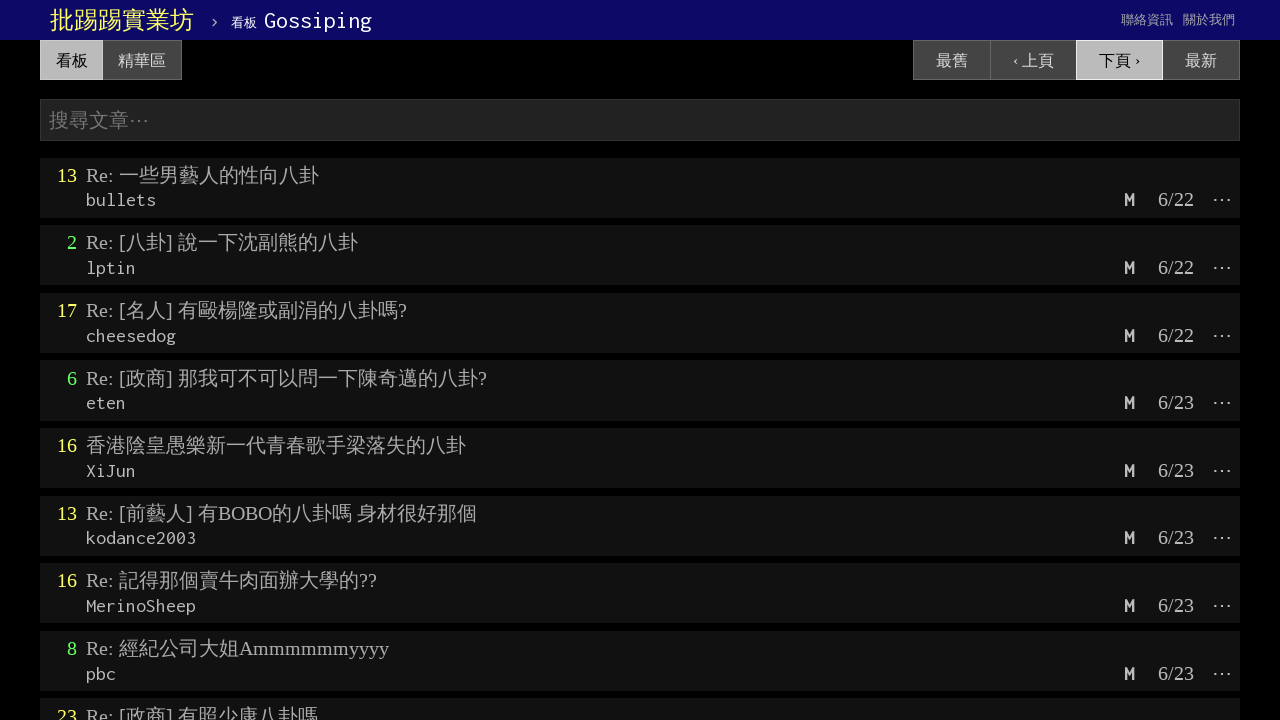

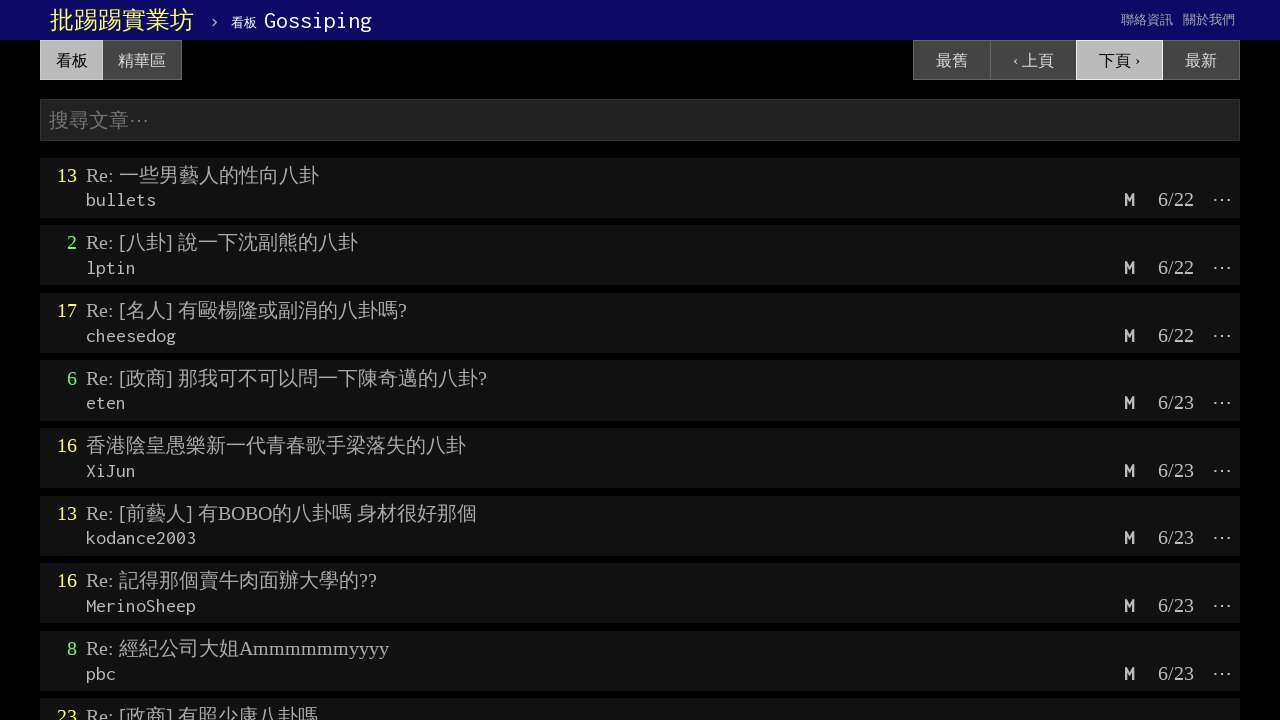